Tests drag and drop functionality on jQuery UI demo page by dragging an element from source to target position

Starting URL: https://jqueryui.com/draggable/

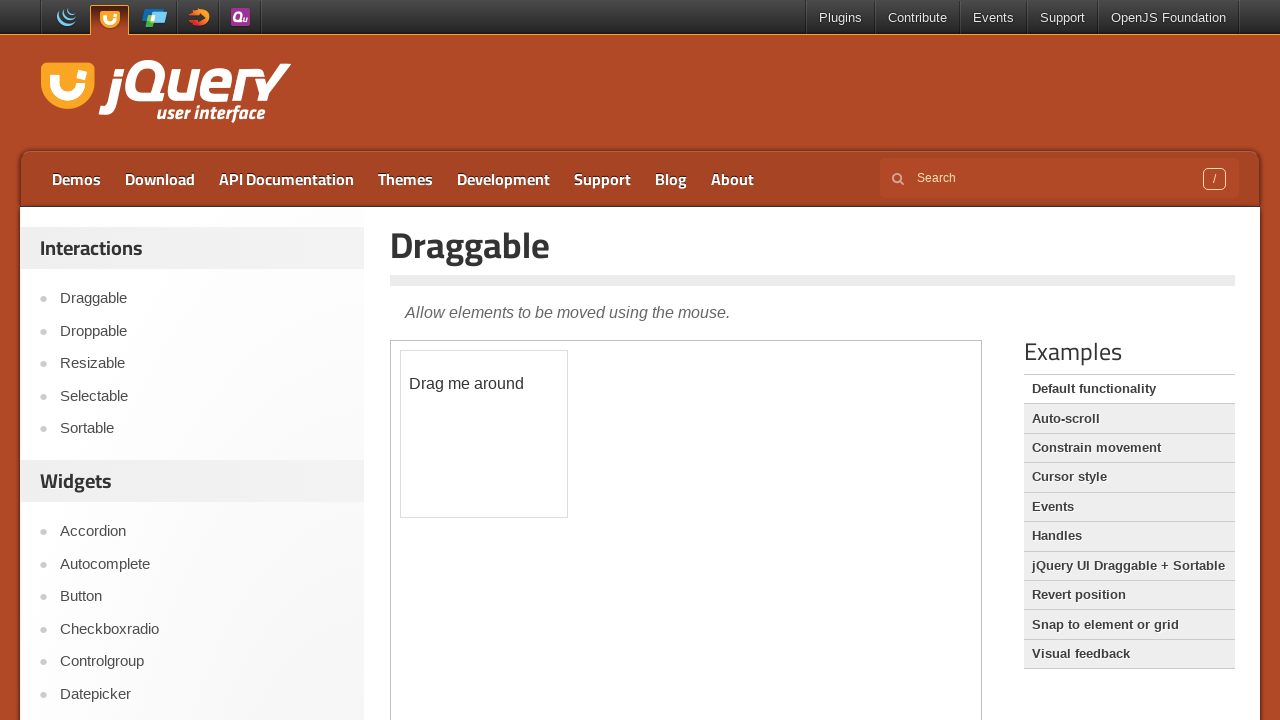

Located iframe containing draggable demo
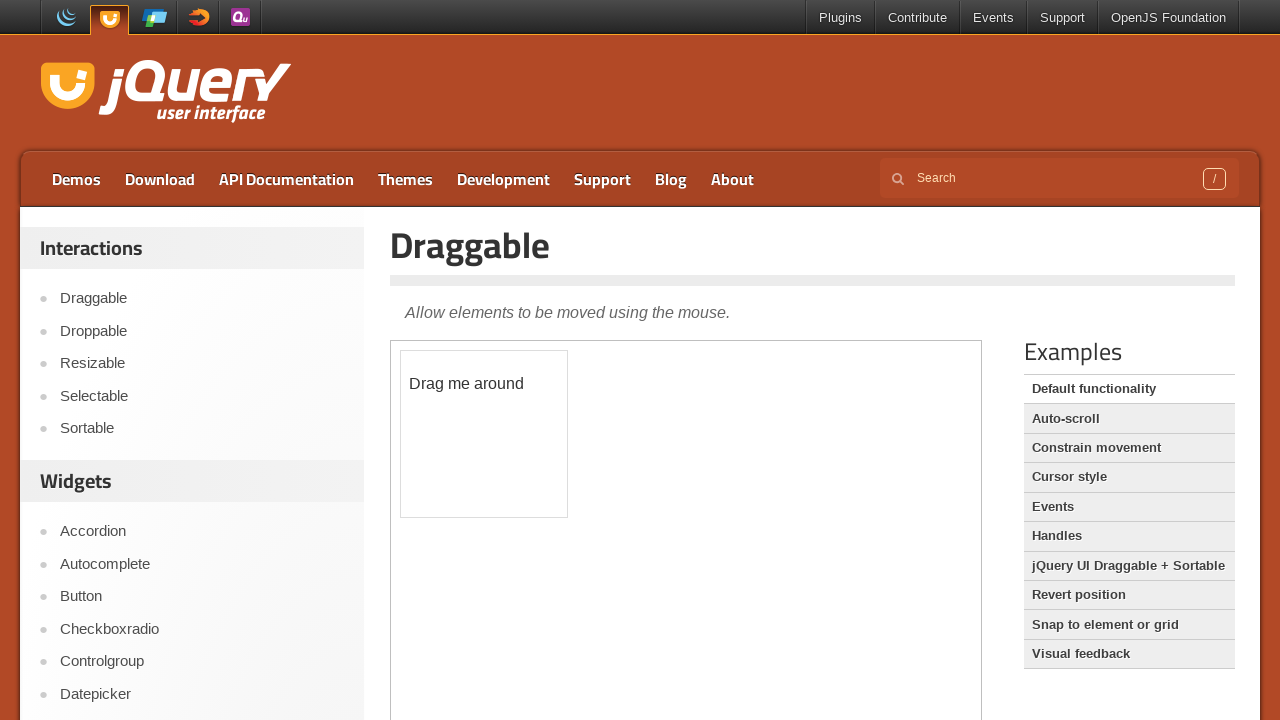

Draggable element is visible and ready
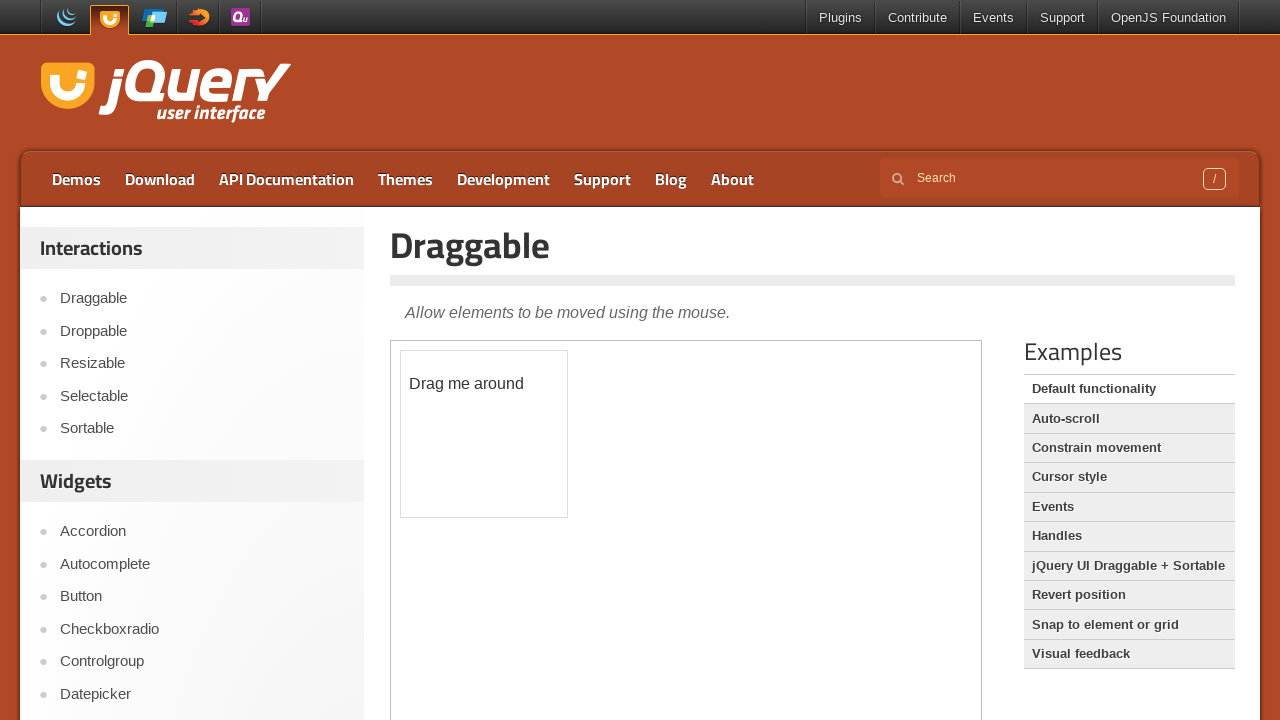

Located the draggable element
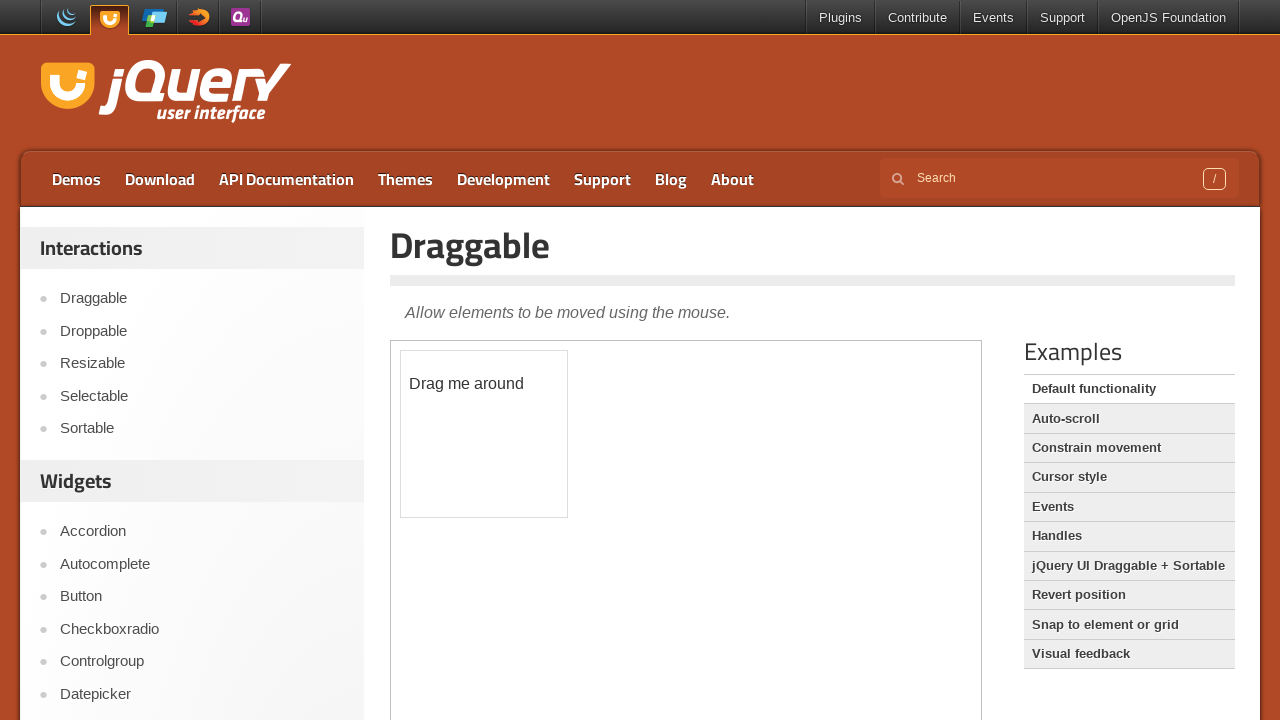

Dragged element to new position (150px right, 100px down) at (551, 451)
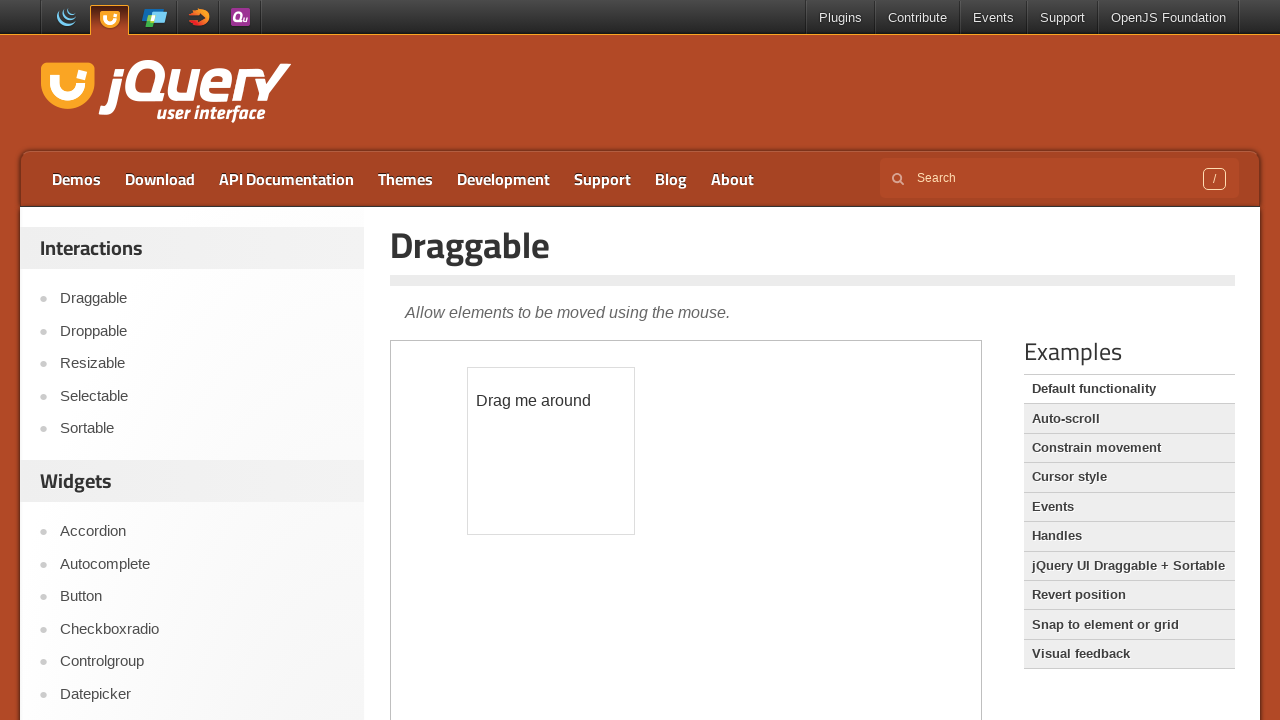

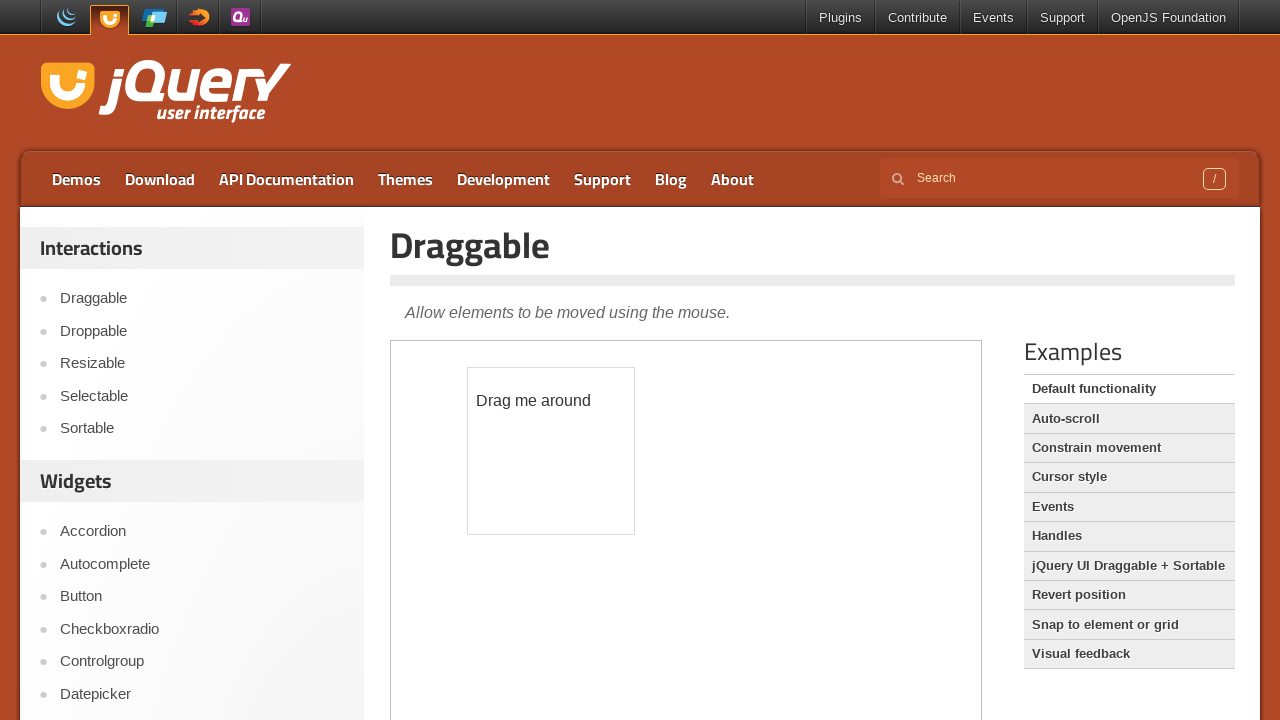